Tests the TextBox form by filling all fields with a correct email and verifying the result email is displayed correctly

Starting URL: https://demoqa.com/text-box

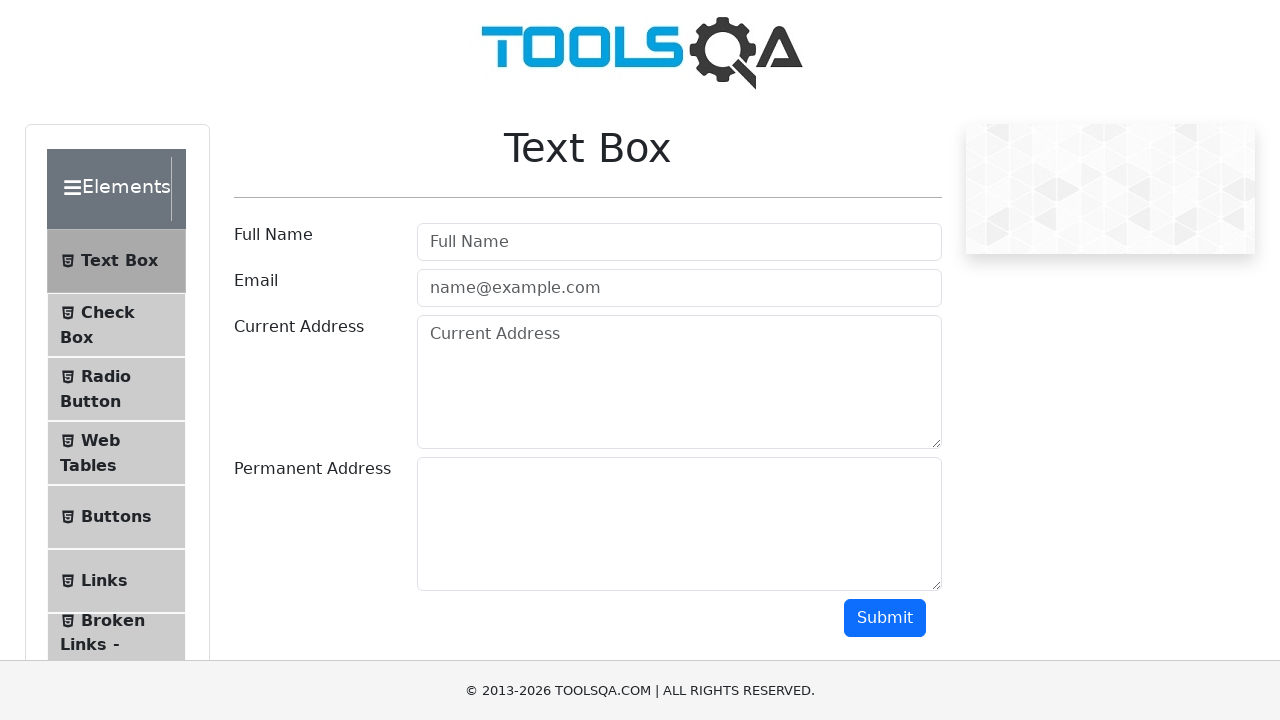

Filled full name field with 'Mike Tyson' on #userName
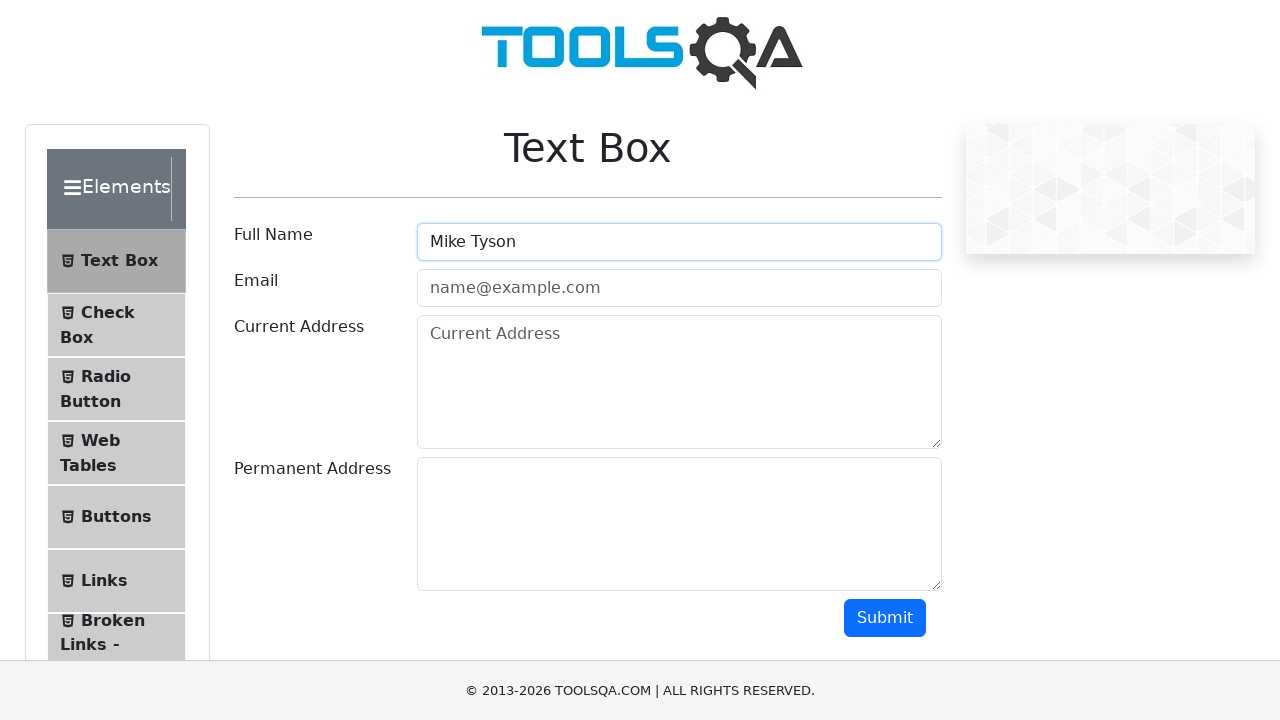

Filled email field with 'support@reddit.com' on #userEmail
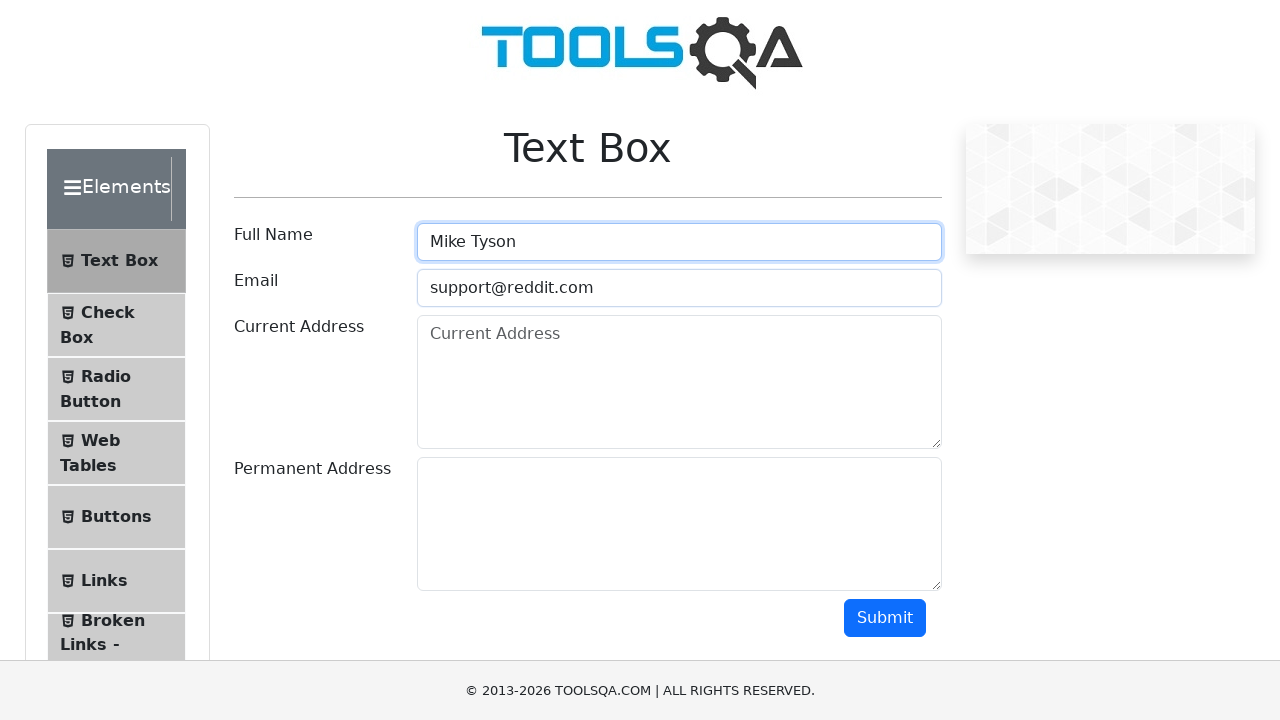

Filled current address field with 'Madison Square Garden' on #currentAddress
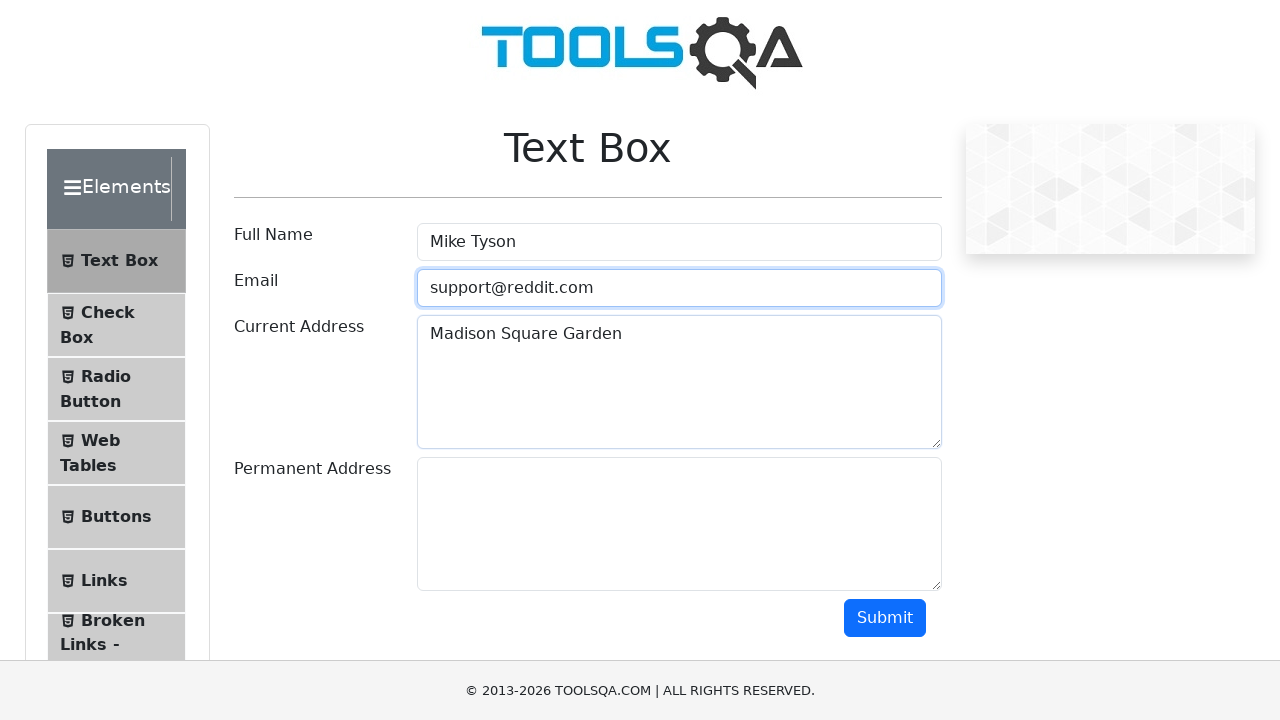

Filled permanent address field with 'Gym' on #permanentAddress
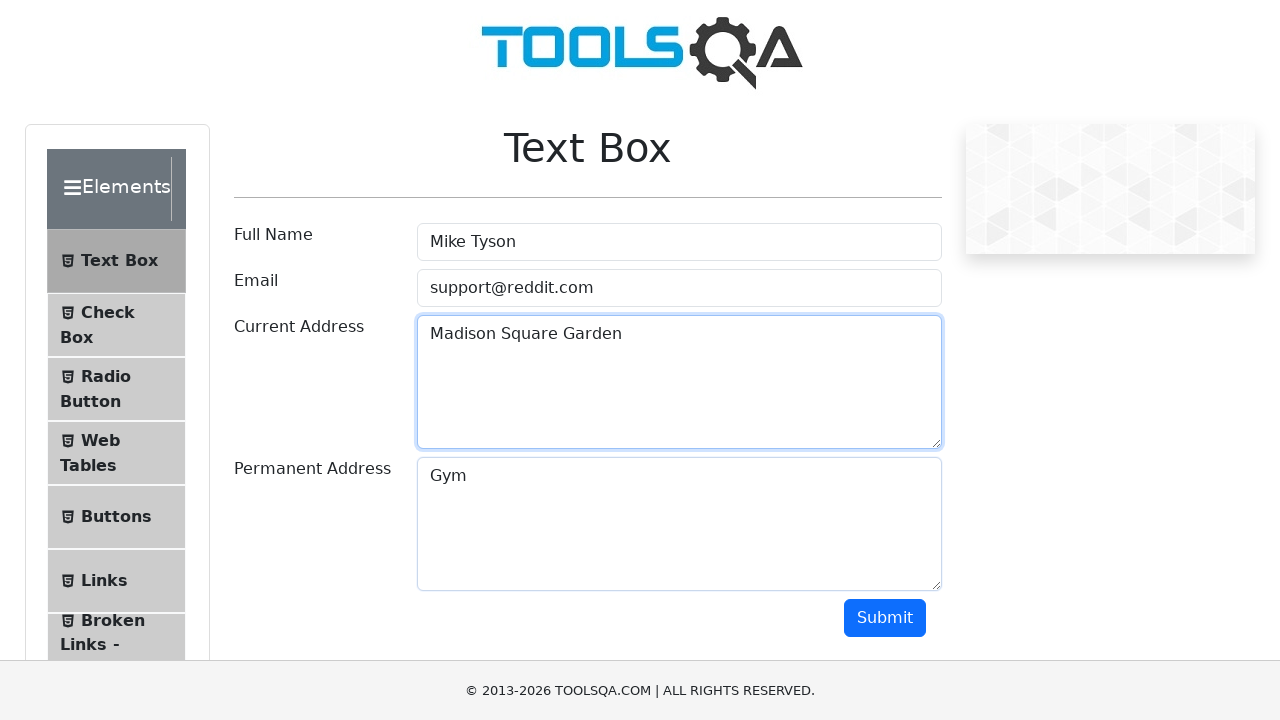

Clicked submit button at (885, 618) on #submit
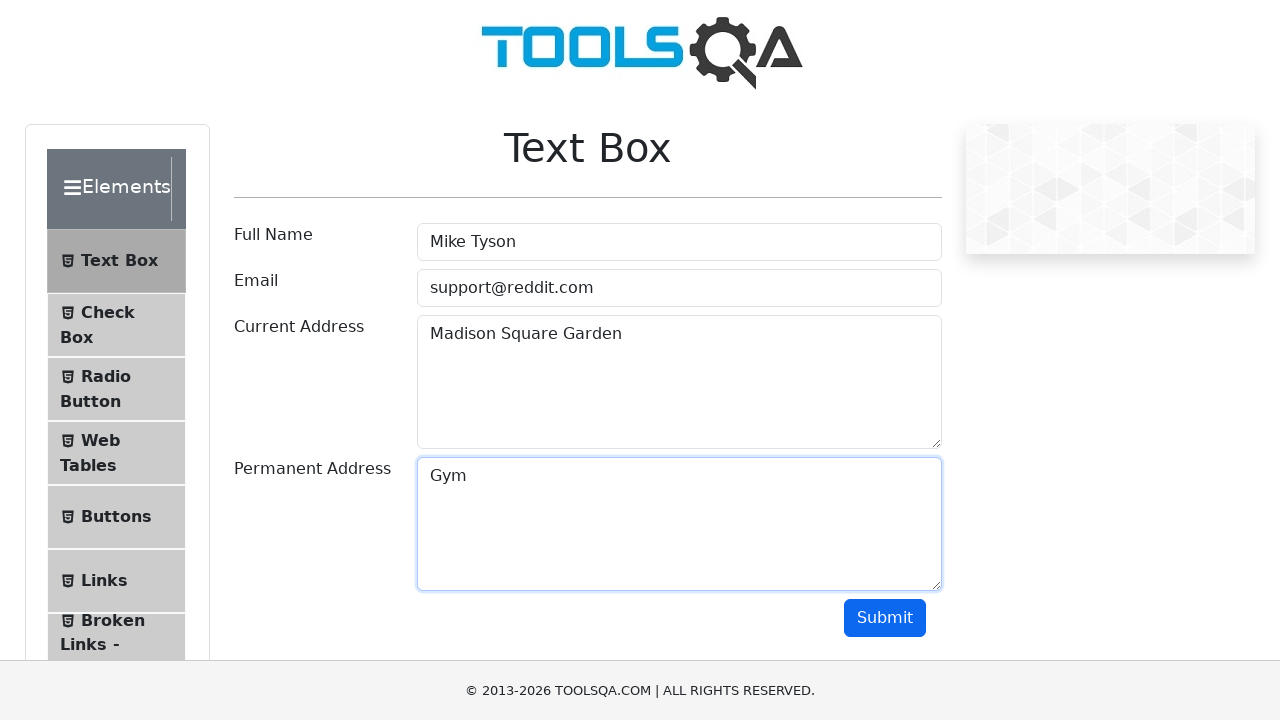

Result email element loaded
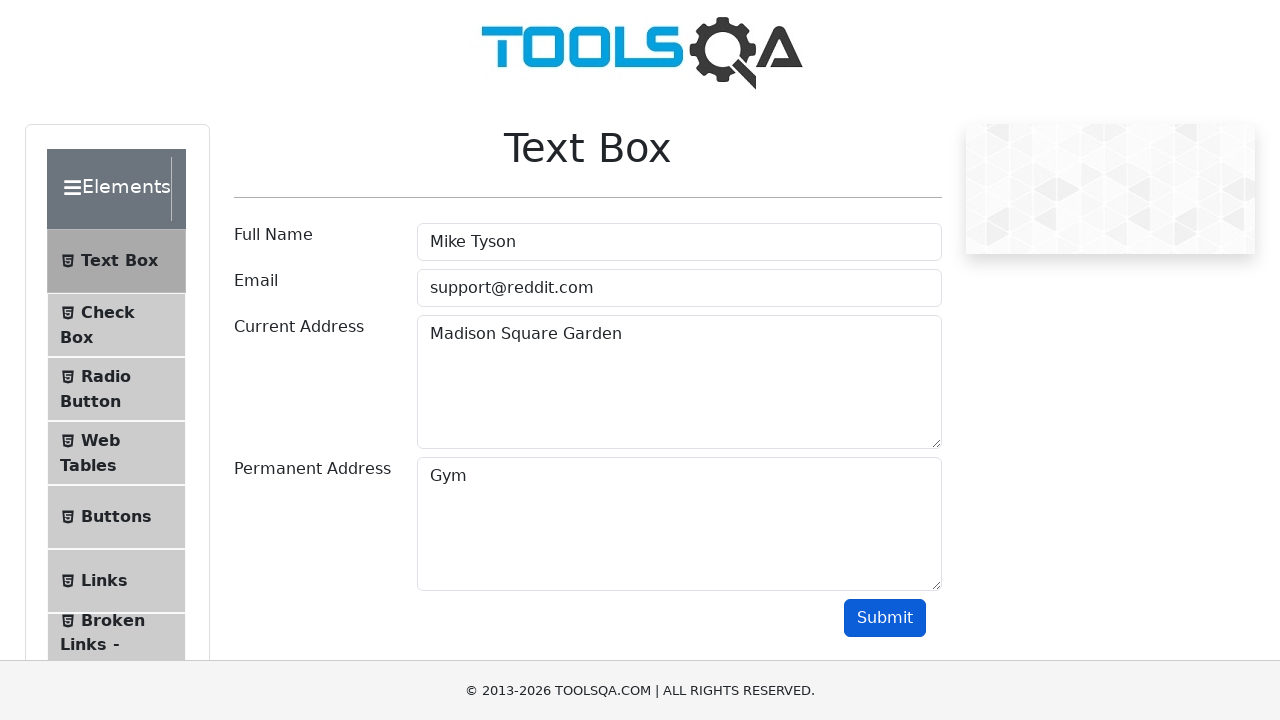

Retrieved result email text: 'Email:support@reddit.com'
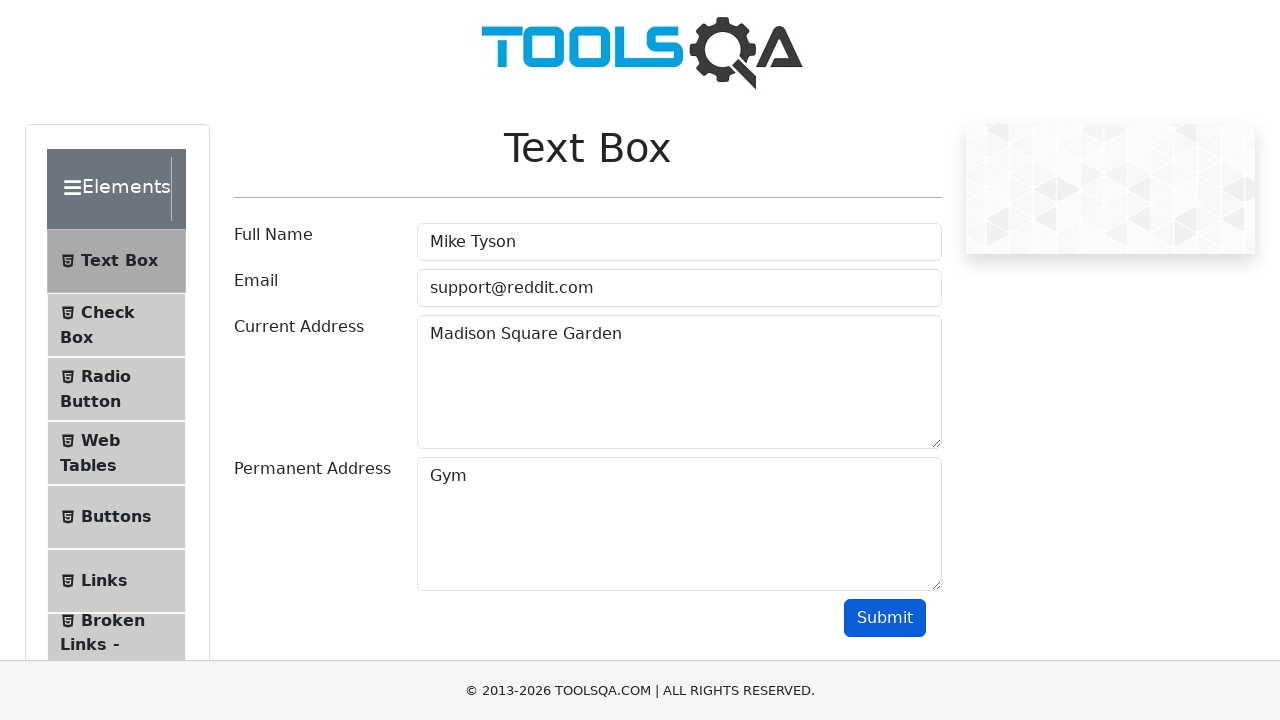

Verified result email contains '@' or '.' character
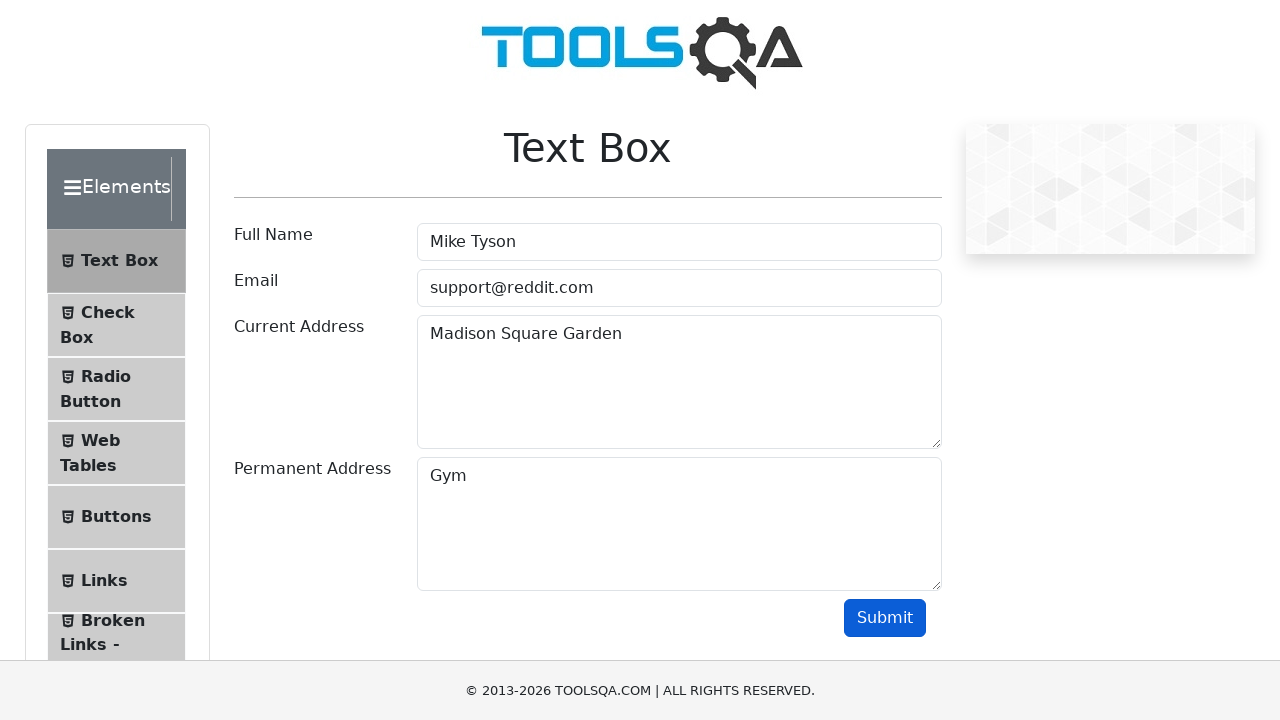

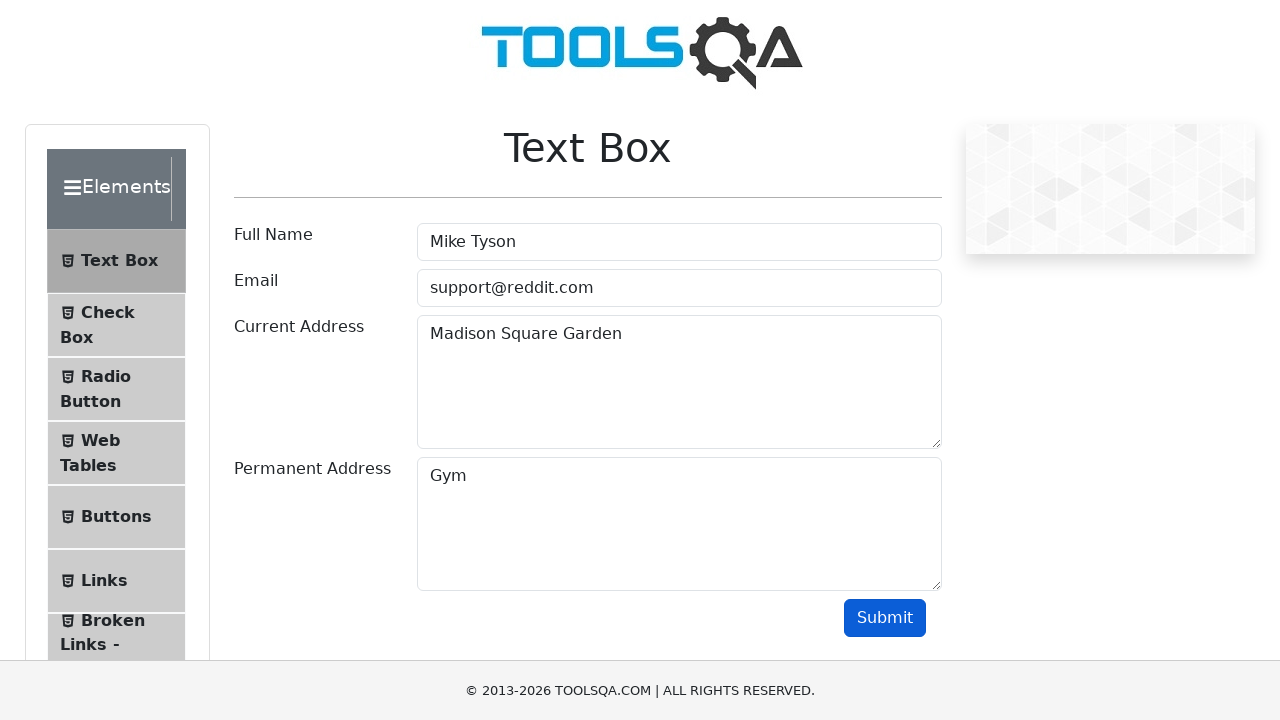